Navigates to GeeksforGeeks homepage and waits for the page to load

Starting URL: https://www.geeksforgeeks.org/

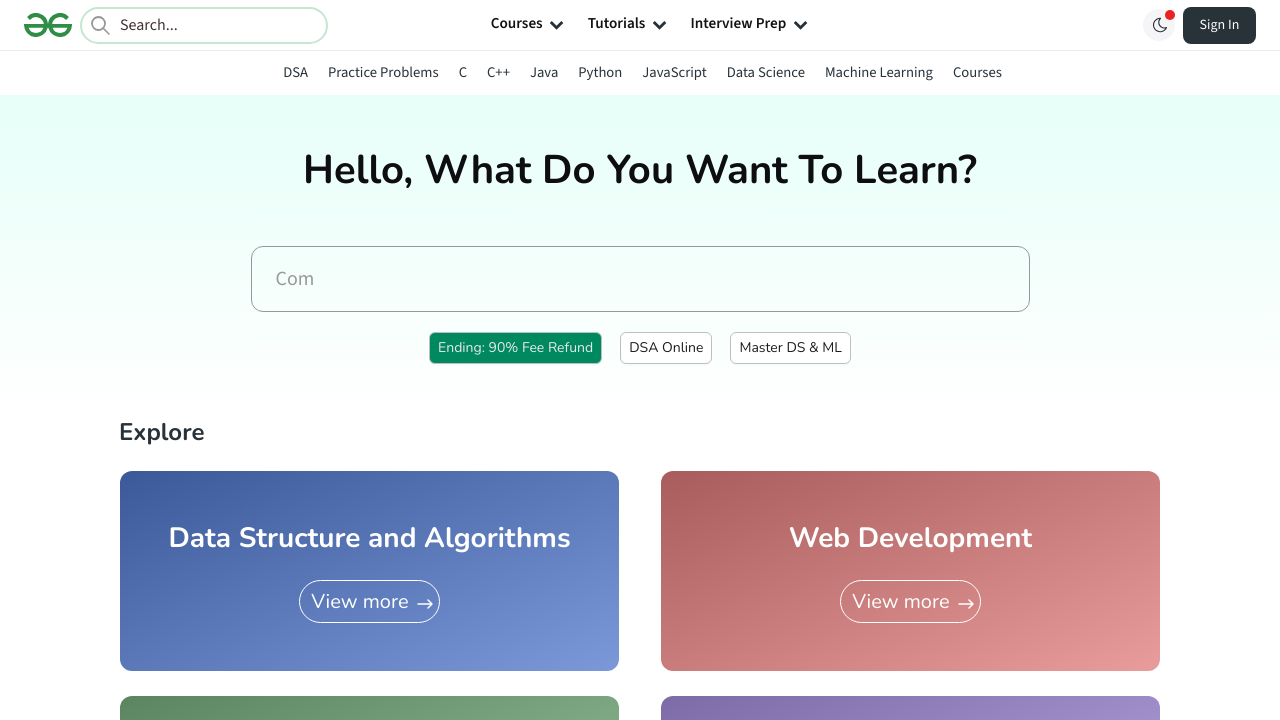

GeeksforGeeks homepage loaded - DOM content ready
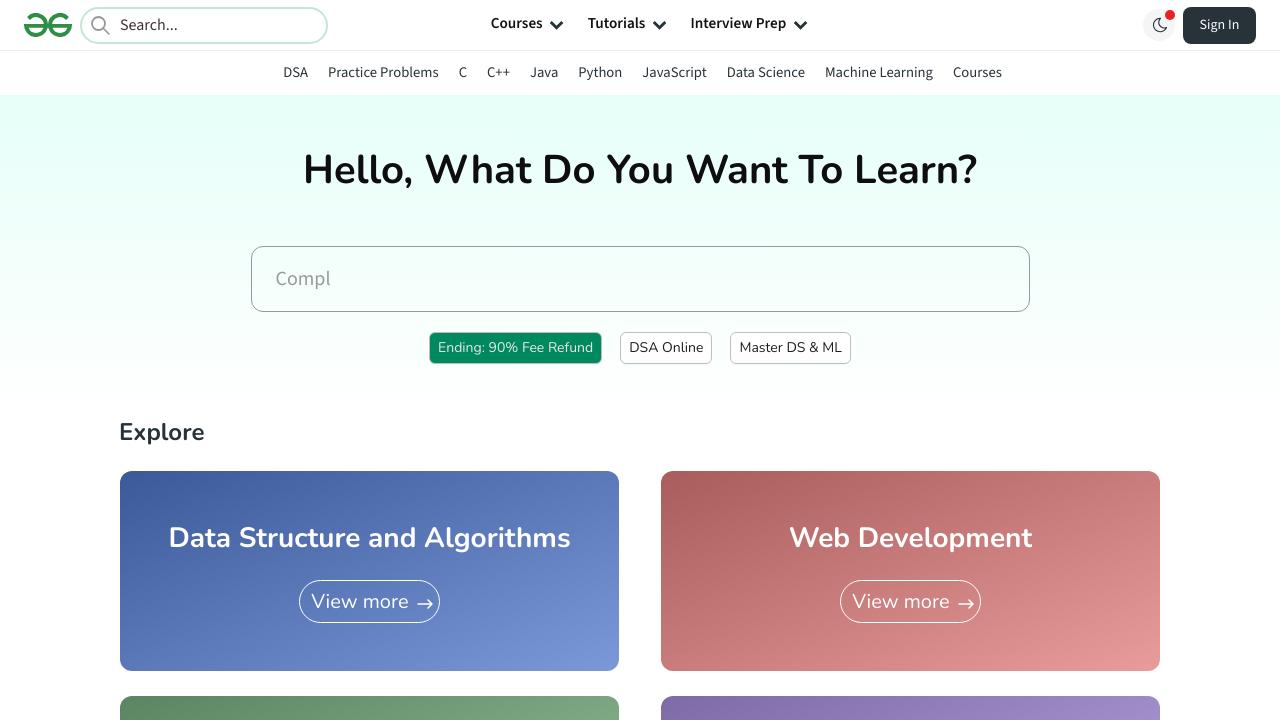

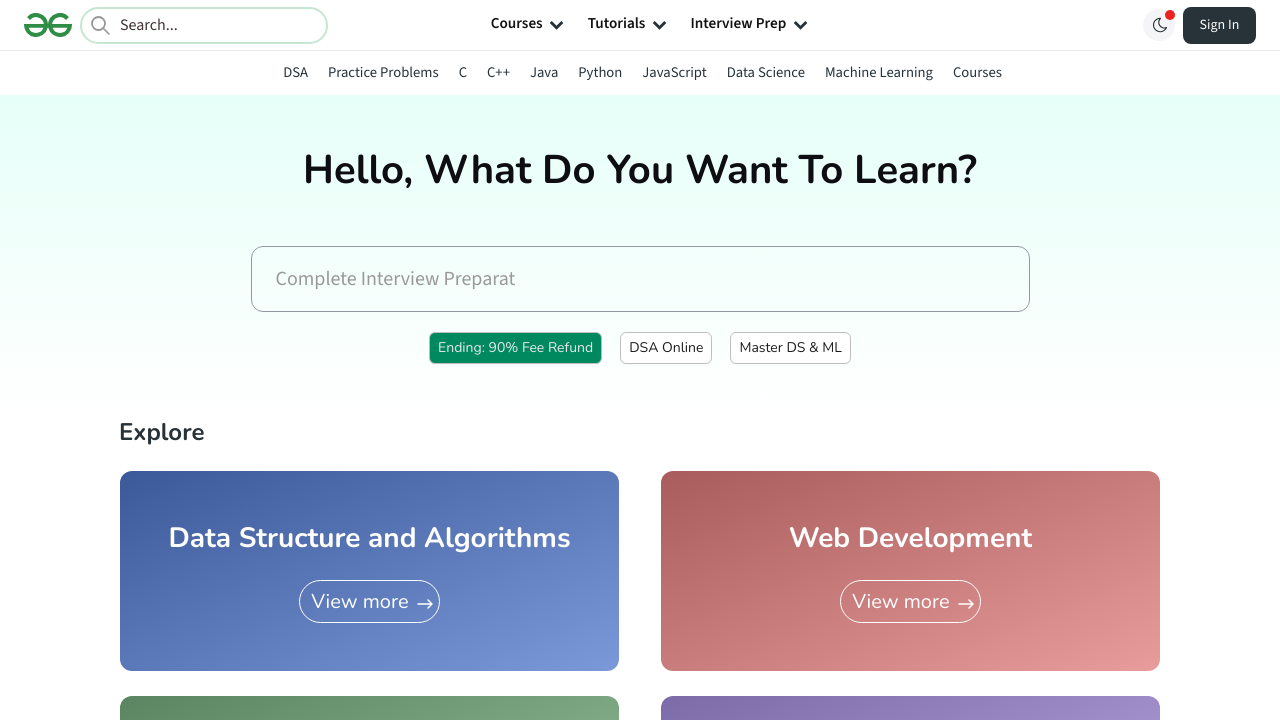